Tests user registration flow with an already existing email address to verify error message display

Starting URL: http://automationexercise.com

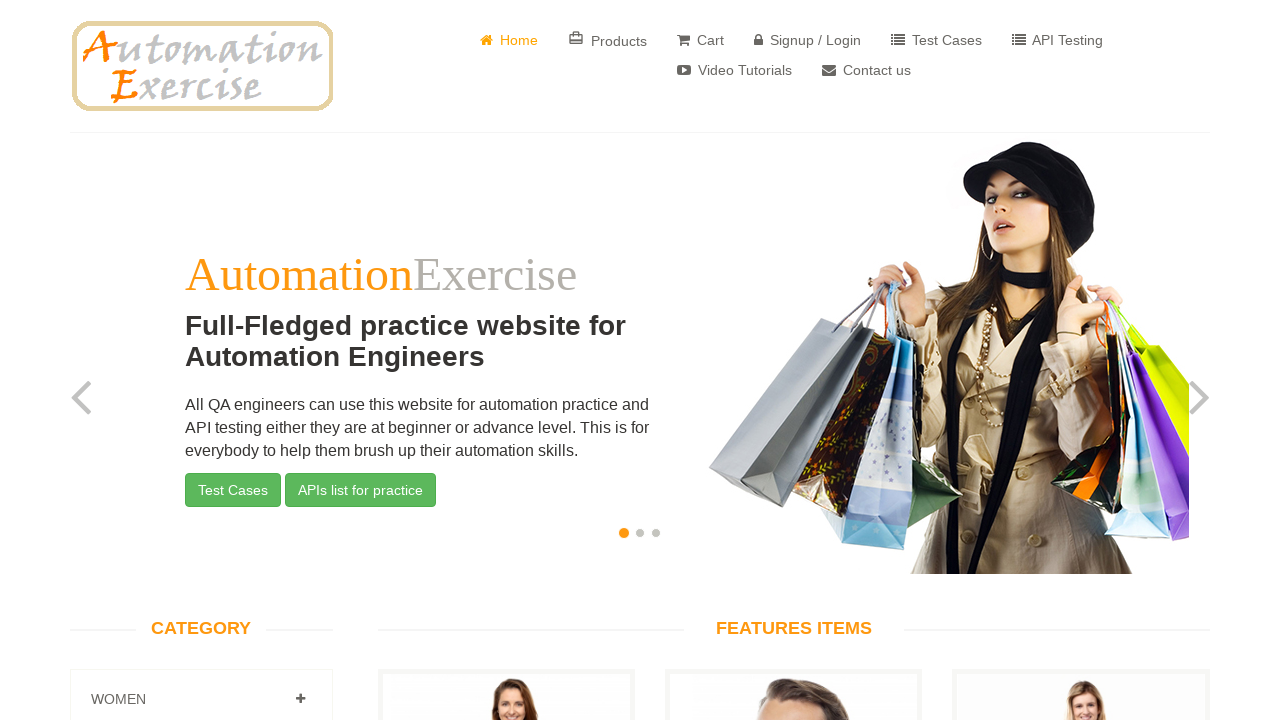

Verified home page is visible with lang='en' attribute
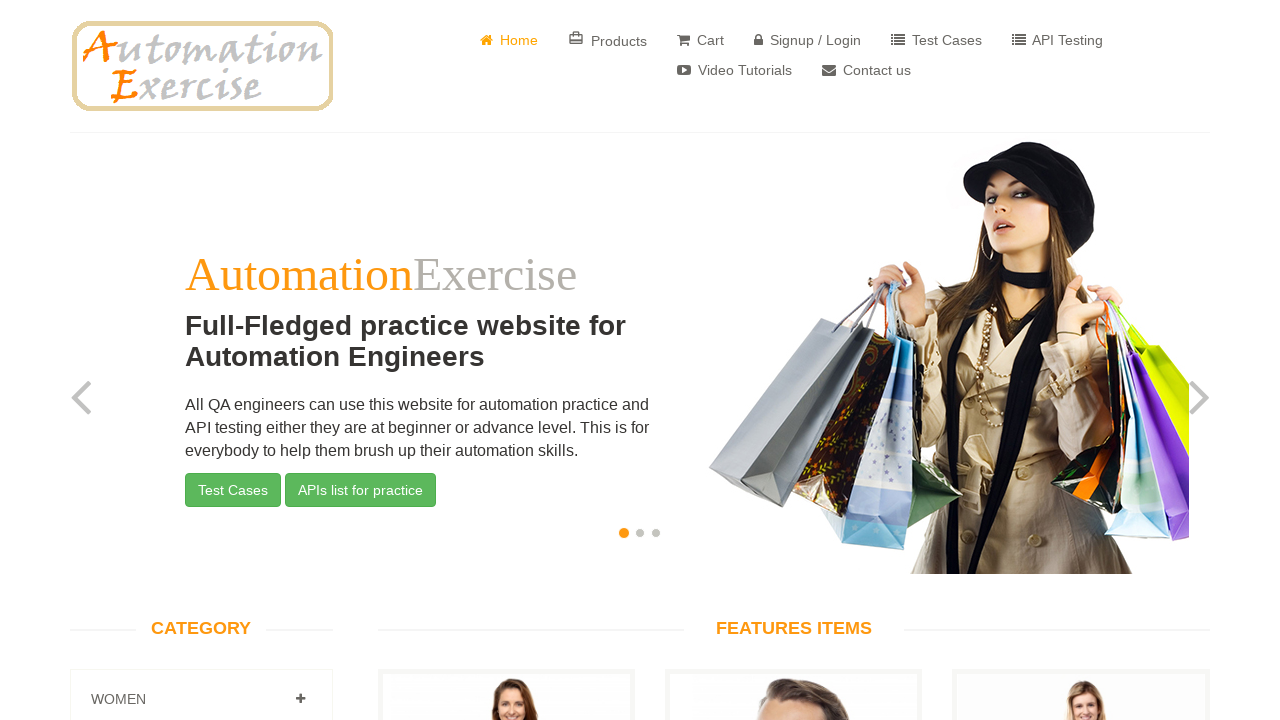

Clicked on 'Signup / Login' button at (808, 40) on a[href='/login']
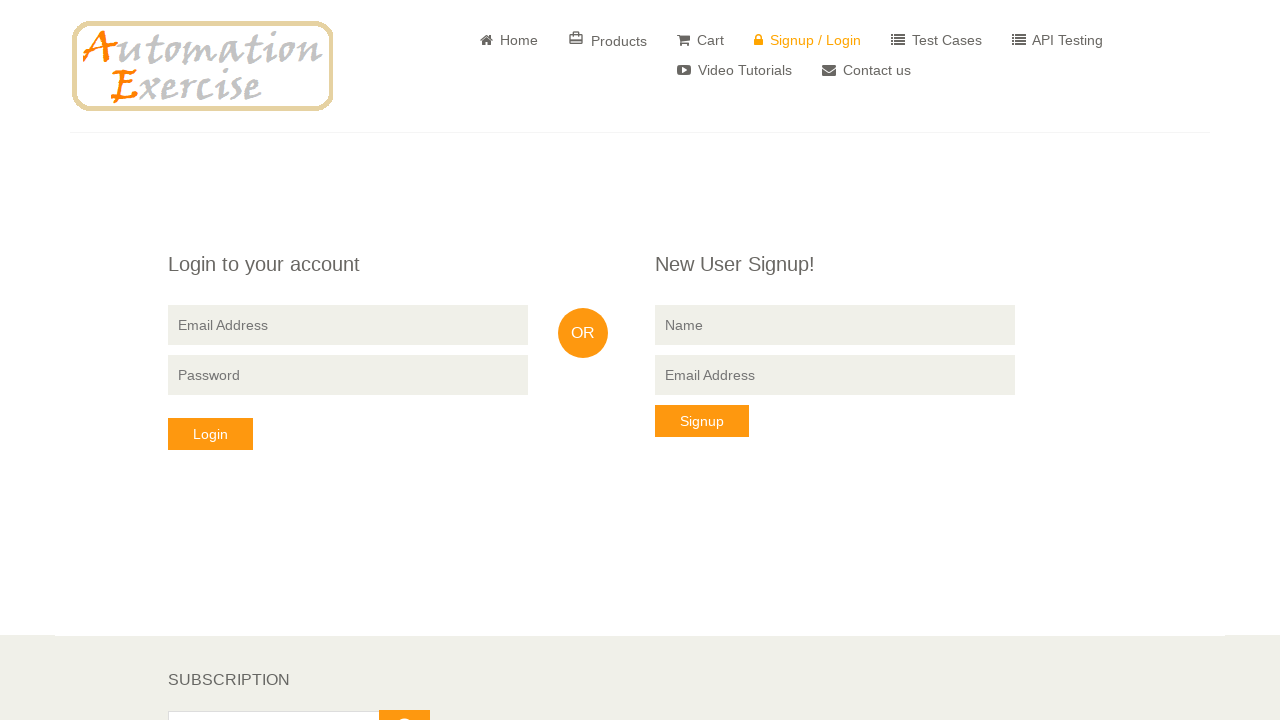

Verified 'New User Signup!' heading is visible
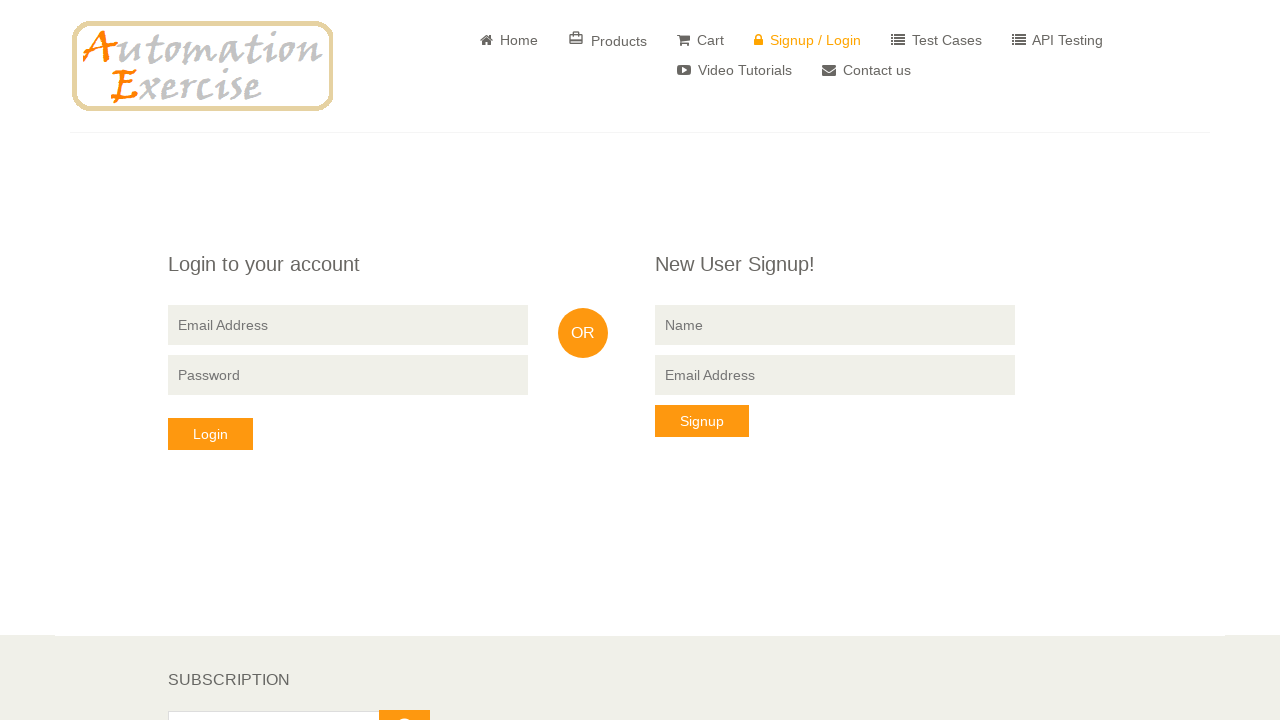

Filled signup name field with 'Messi' on input[data-qa='signup-name']
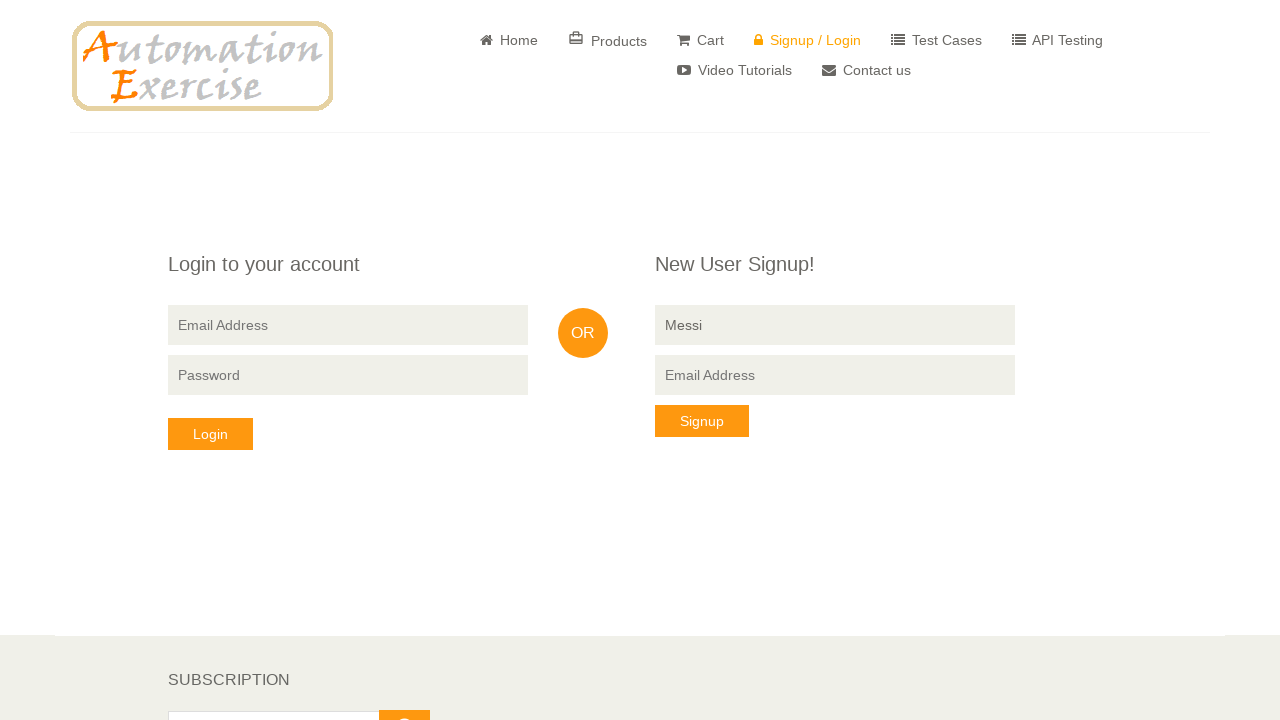

Filled signup email field with already existing email 'messi@gmail.com' on input[data-qa='signup-email']
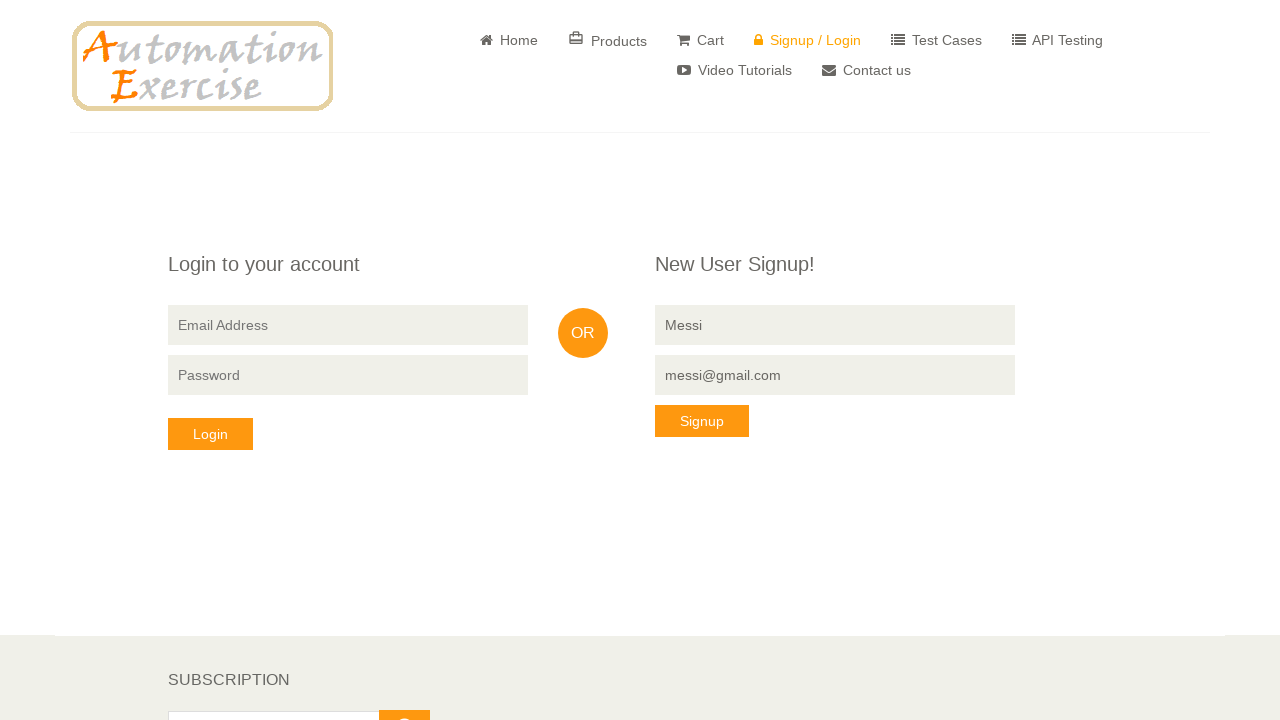

Clicked 'Signup' button to attempt registration at (702, 421) on button[data-qa='signup-button']
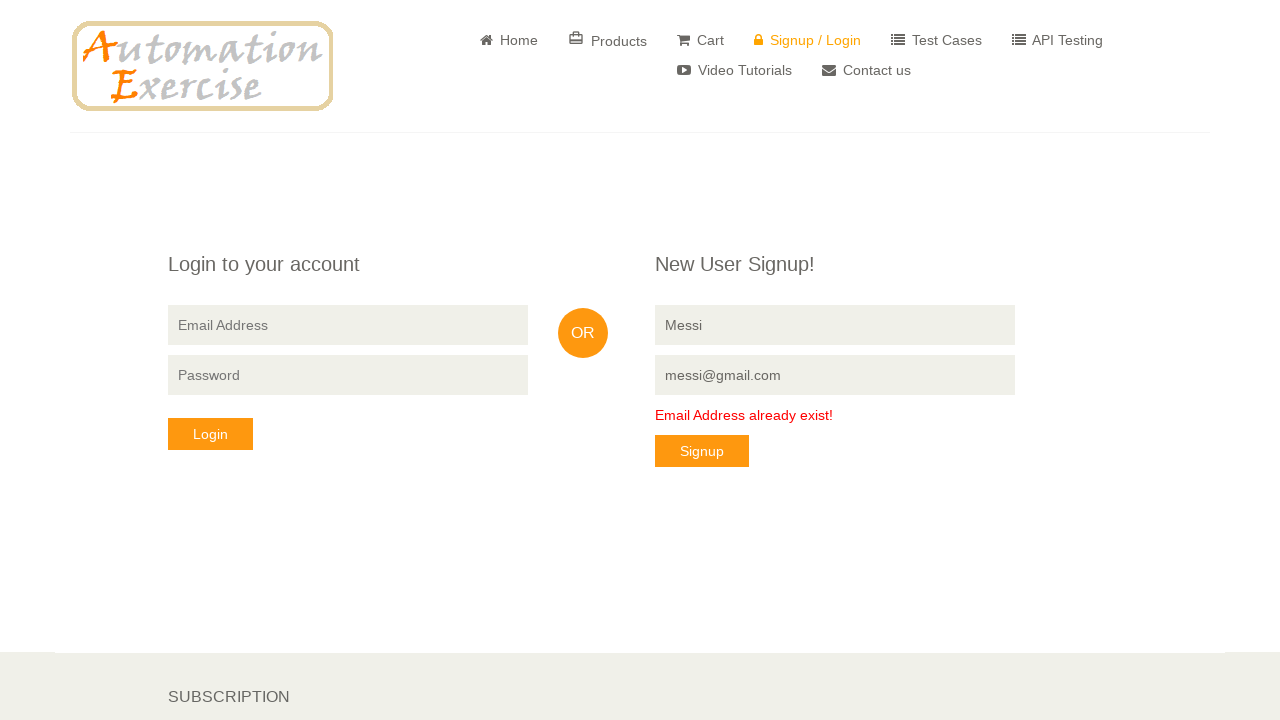

Verified error message 'Email Address already exist!' is displayed
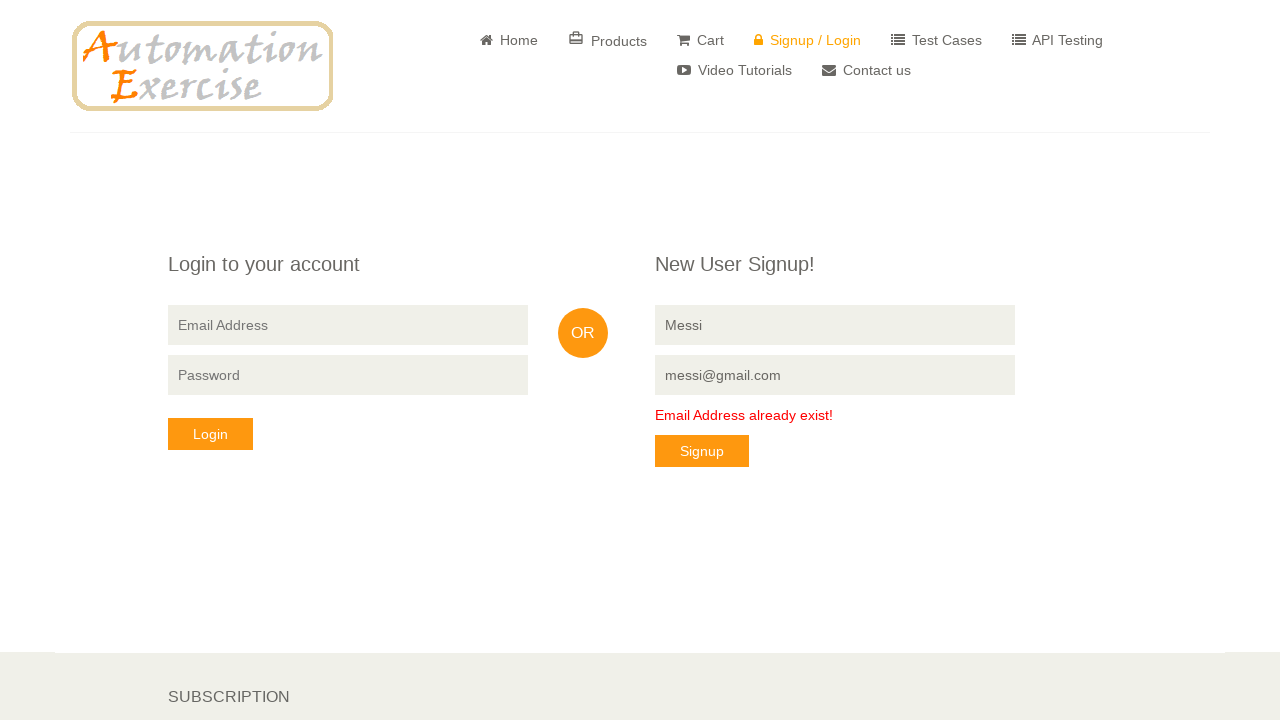

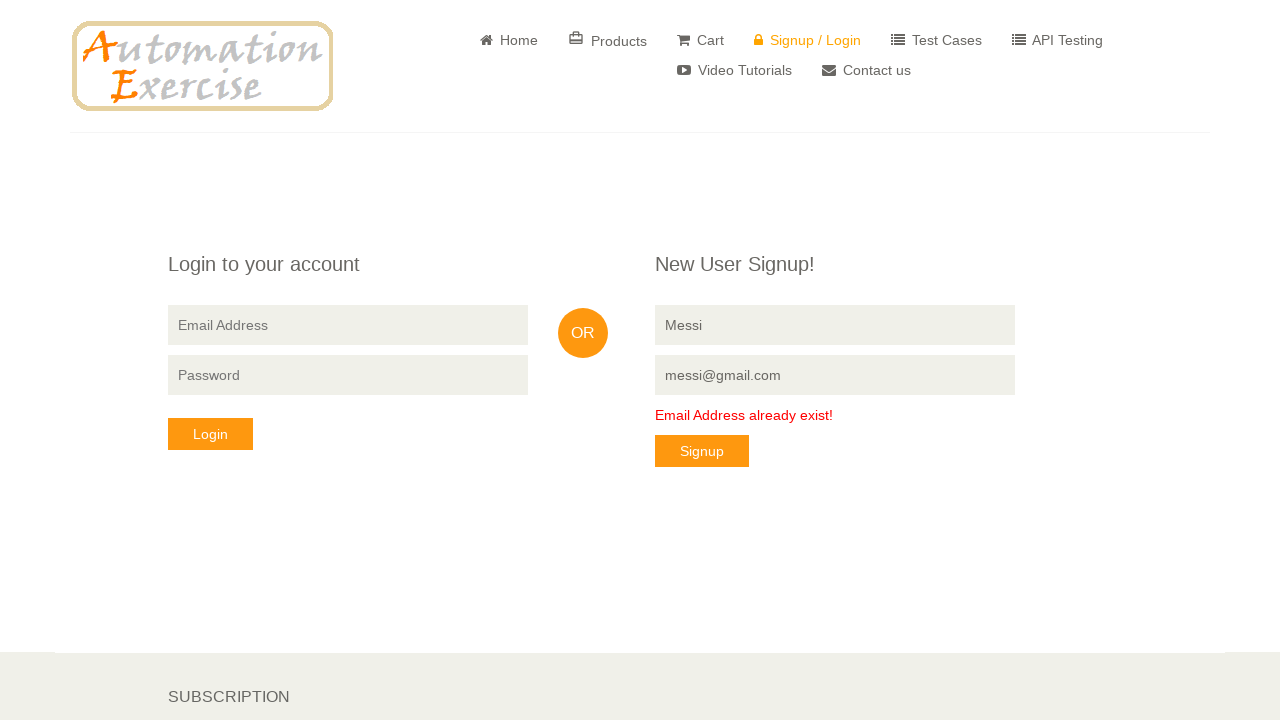